Tests JavaScript confirm alert handling by clicking a button that triggers a JS confirm dialog and accepting it

Starting URL: https://the-internet.herokuapp.com/javascript_alerts

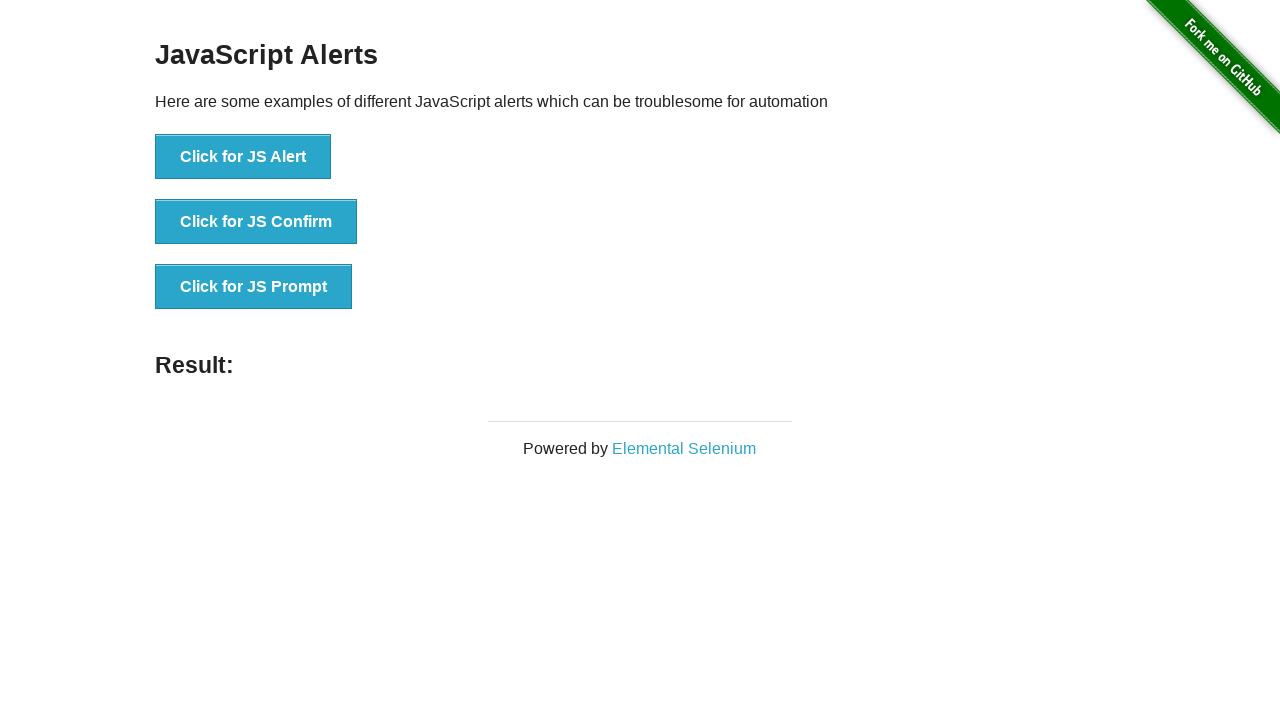

Set up dialog handler to accept confirm dialogs
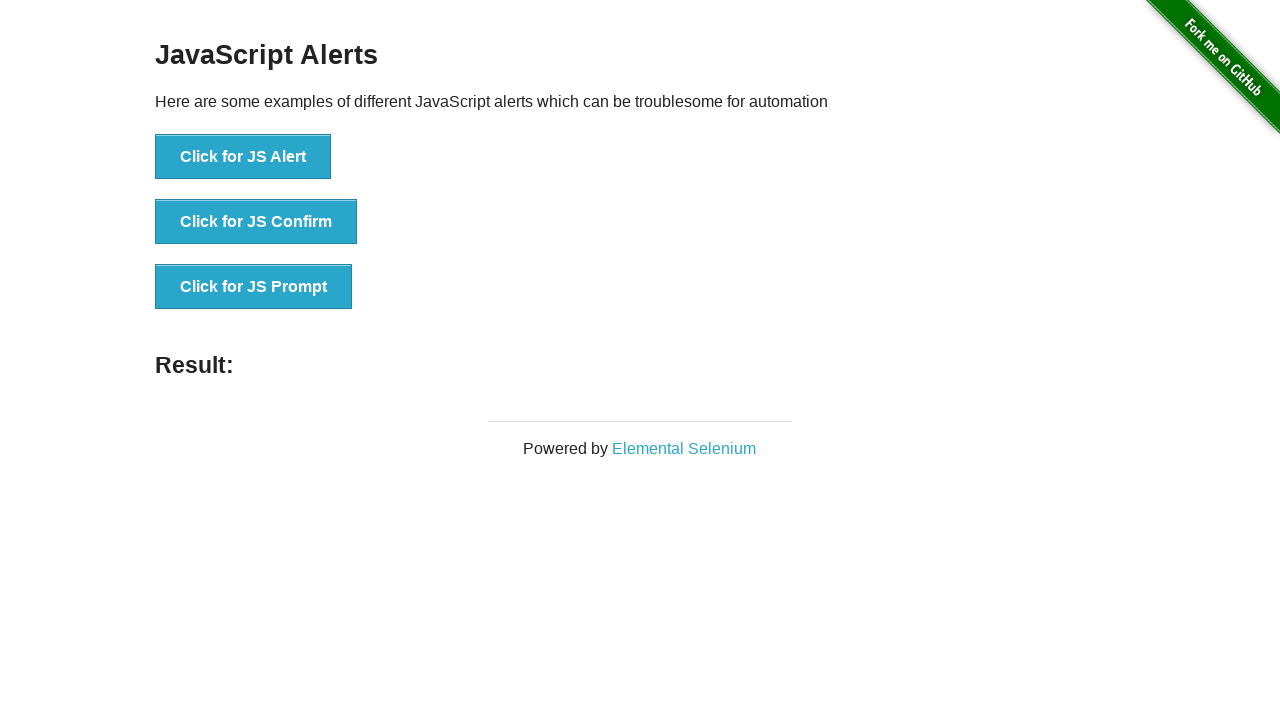

Clicked button to trigger JS confirm alert at (256, 222) on xpath=//button[text()='Click for JS Confirm']
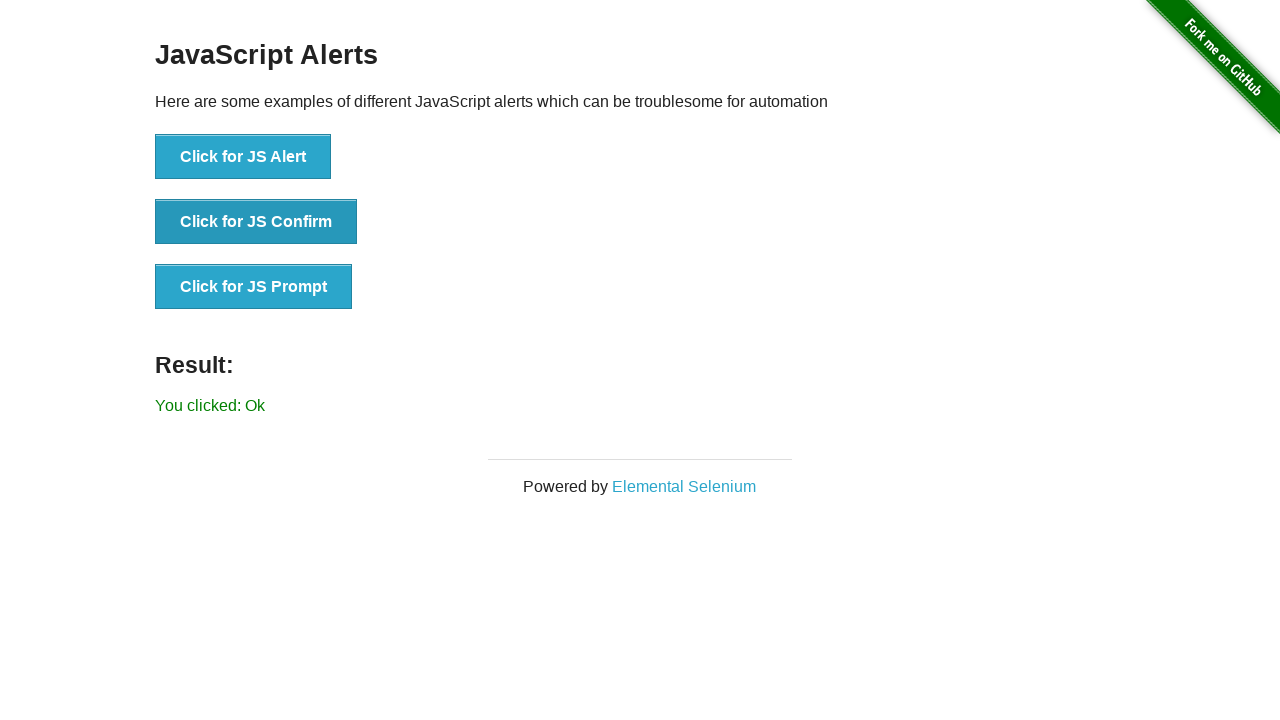

Confirm dialog accepted and result displayed
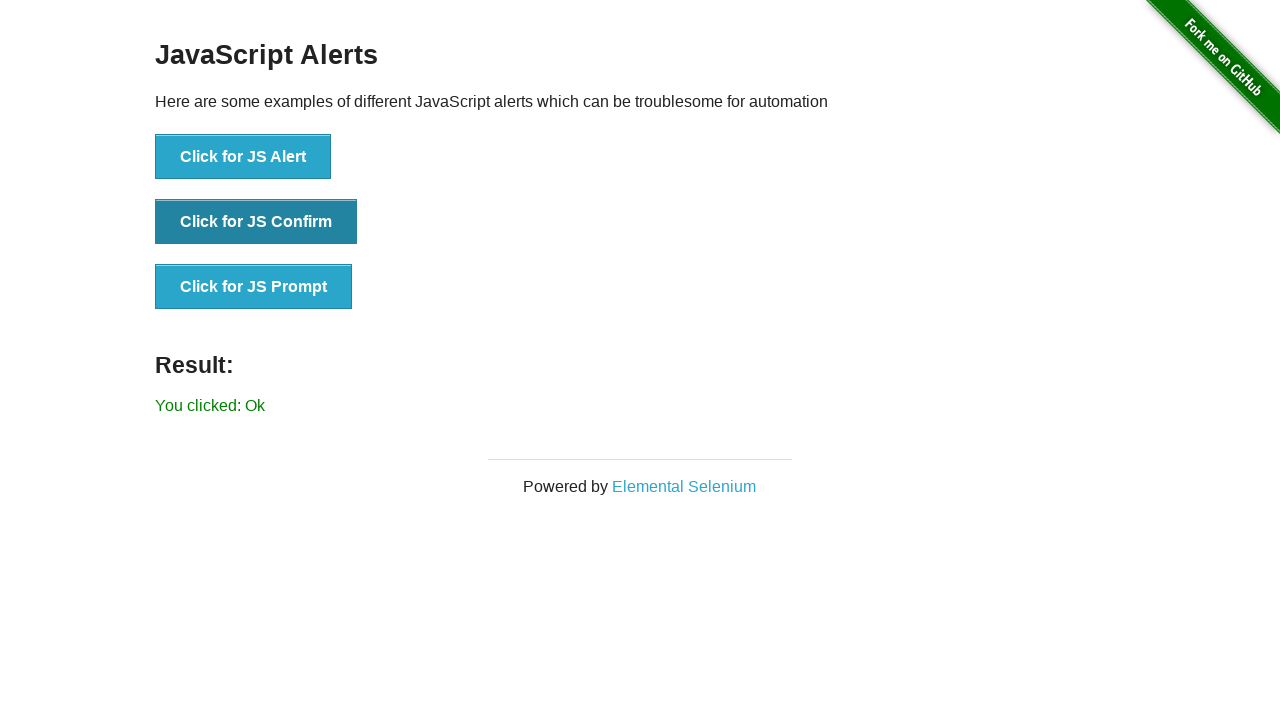

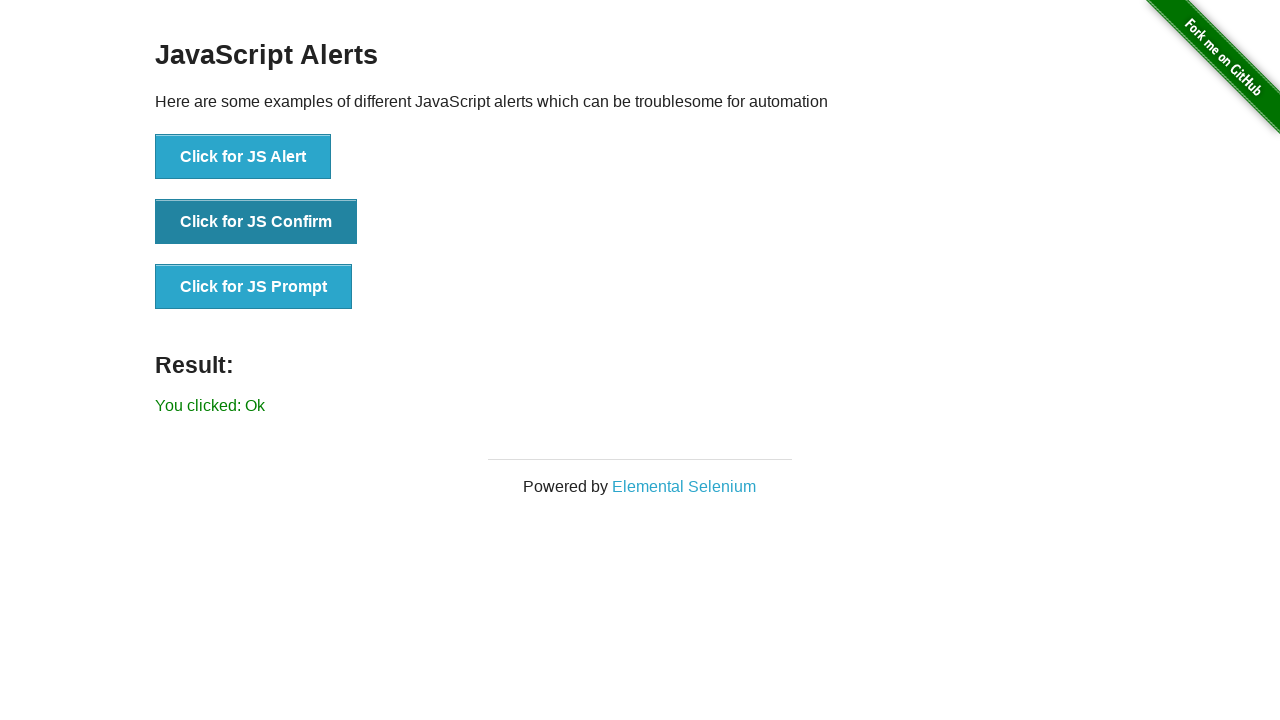